Tests that the main section and footer become visible when items are added

Starting URL: https://demo.playwright.dev/todomvc

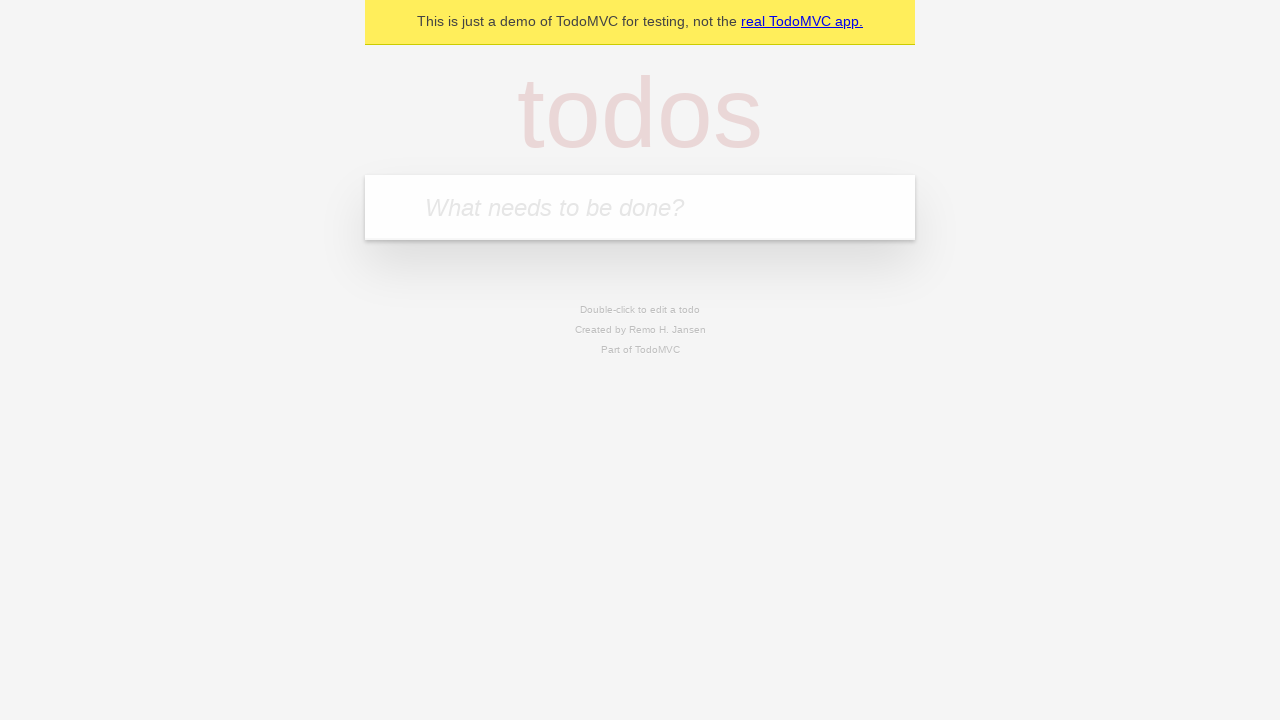

Filled new todo input field with 'buy some cheese' on .new-todo
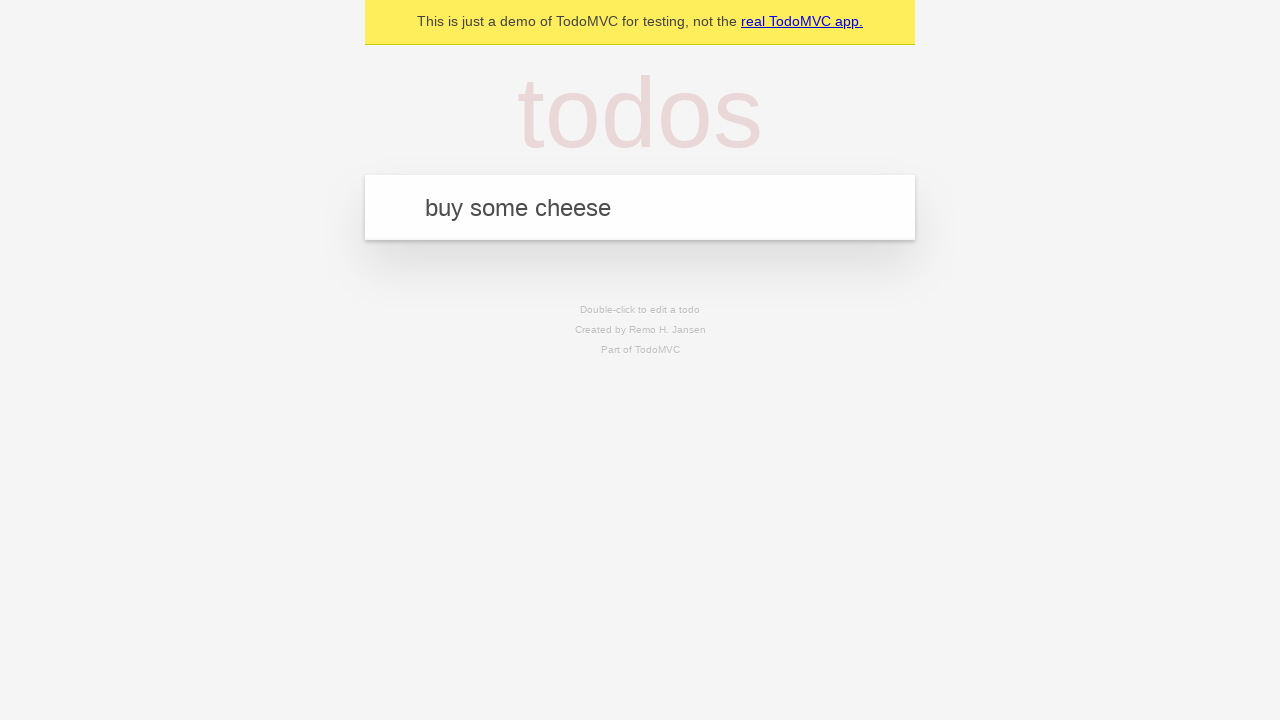

Pressed Enter to add the todo item on .new-todo
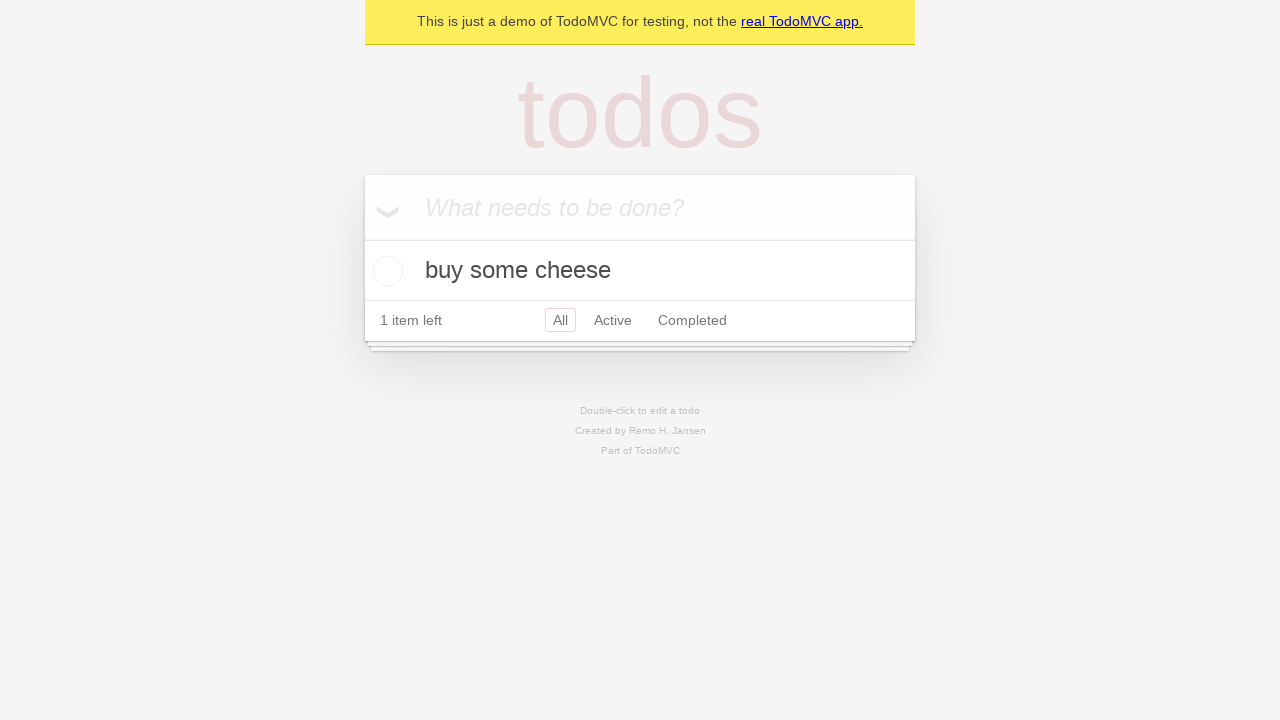

Main section became visible after adding item
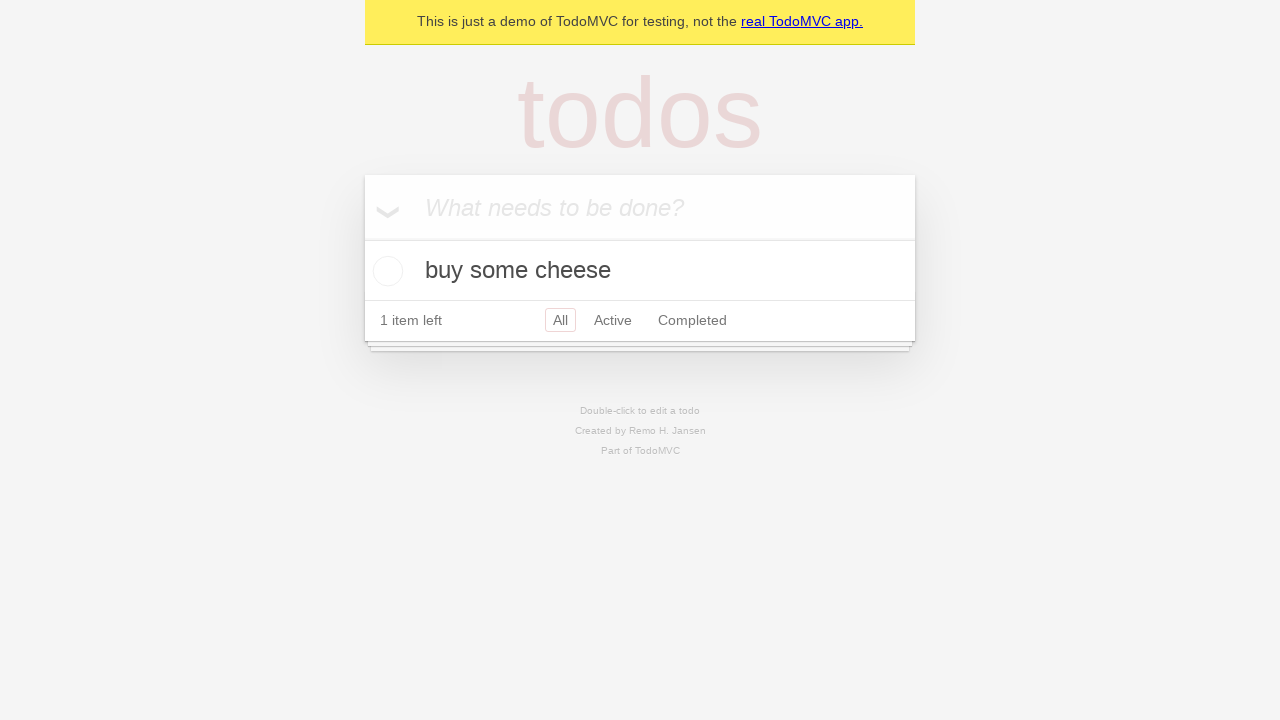

Footer section became visible after adding item
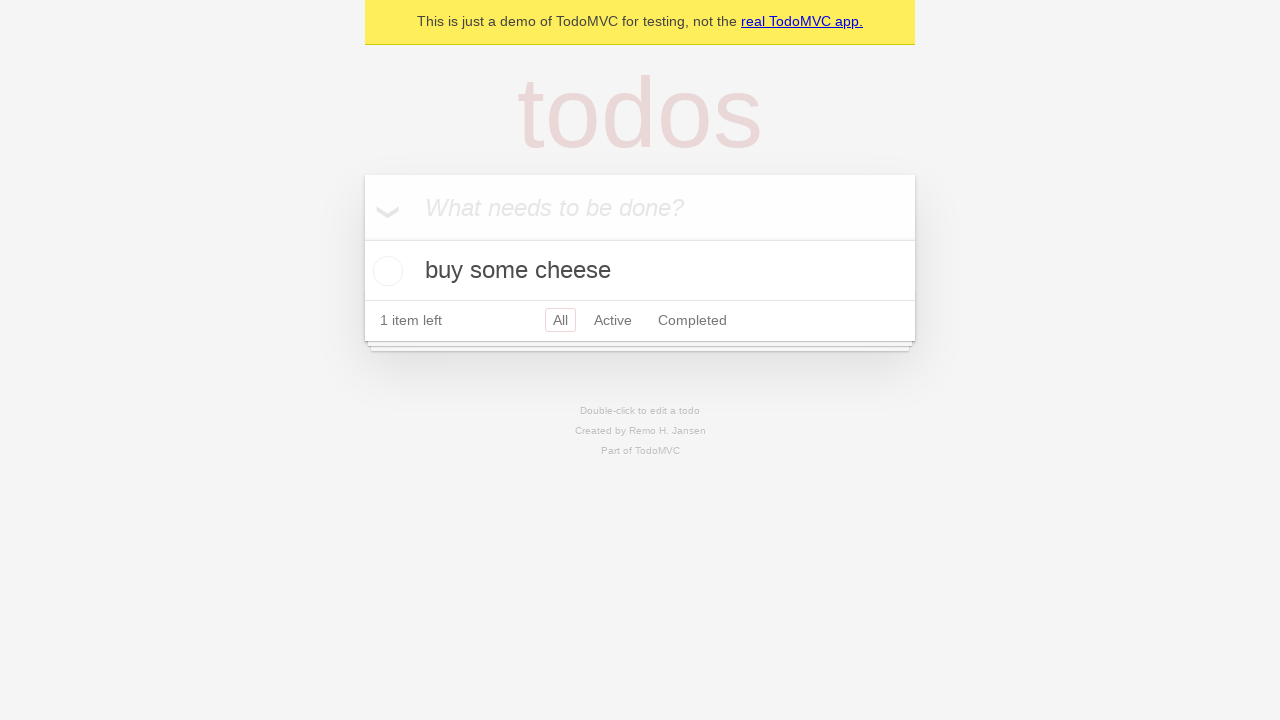

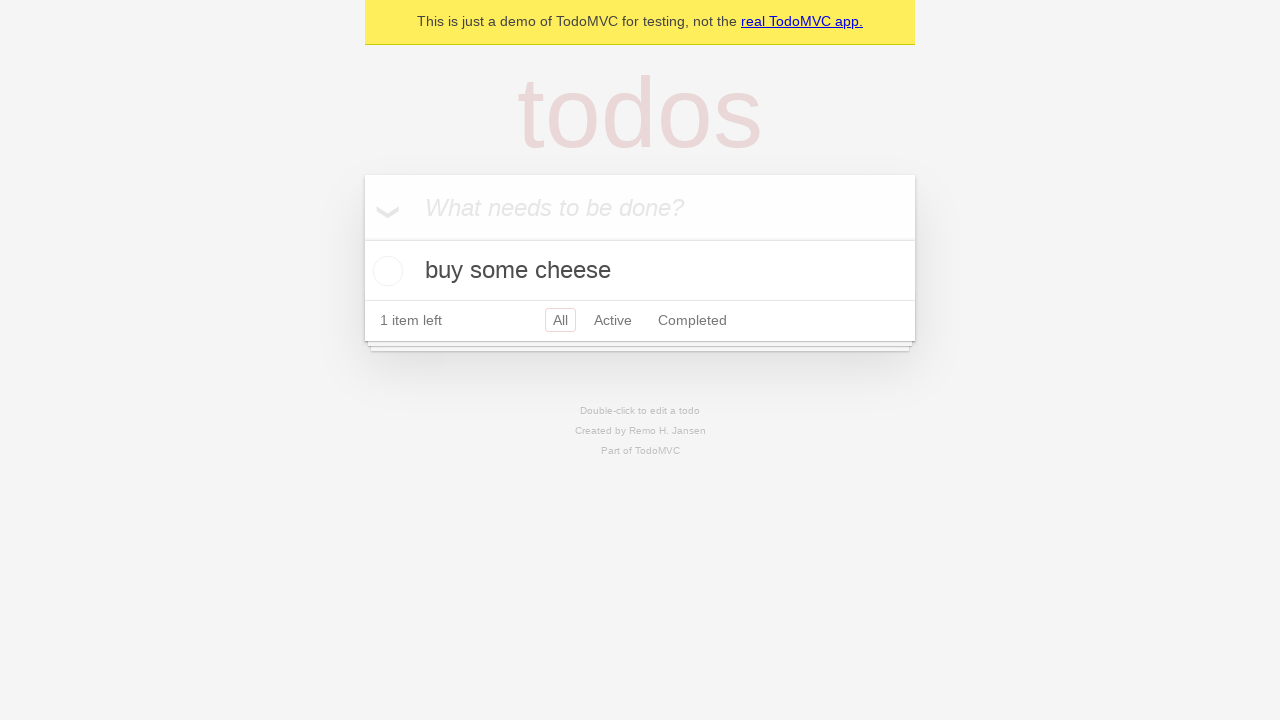